Tests alert handling functionality by triggering different types of alerts (simple alert and confirmation dialog) and interacting with them

Starting URL: https://rahulshettyacademy.com/AutomationPractice/

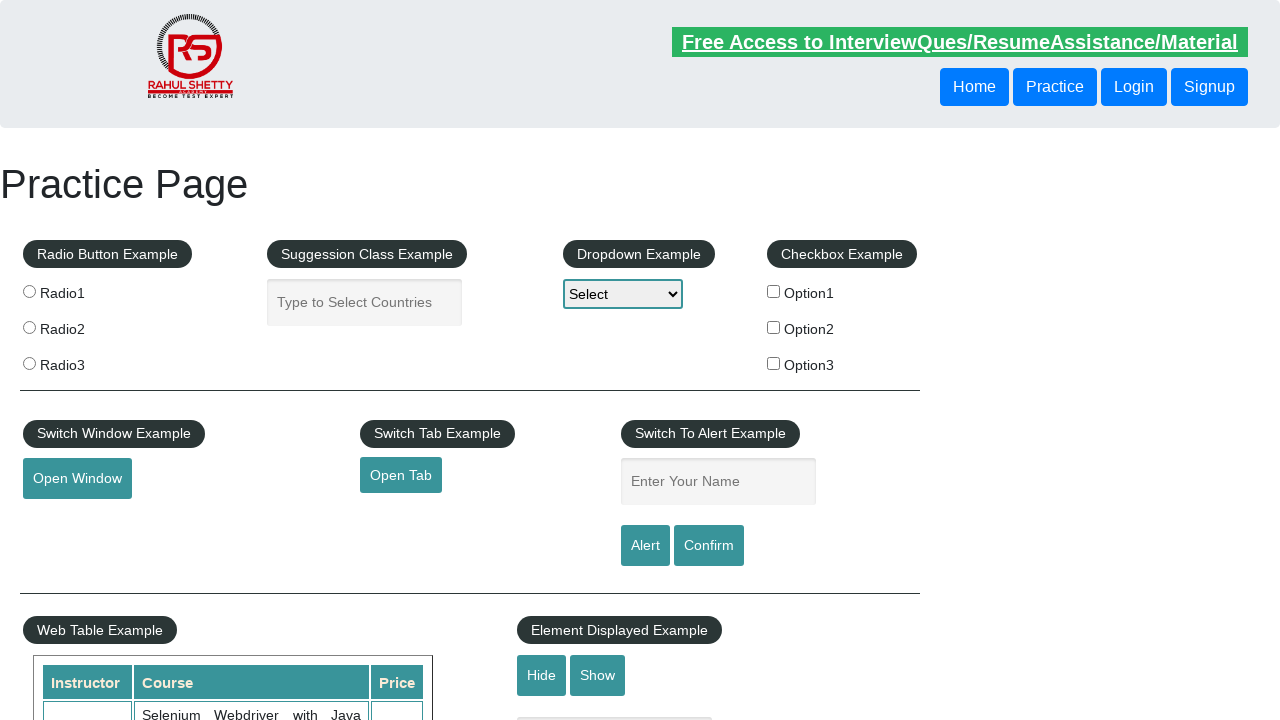

Filled name field with 'vali' on #name
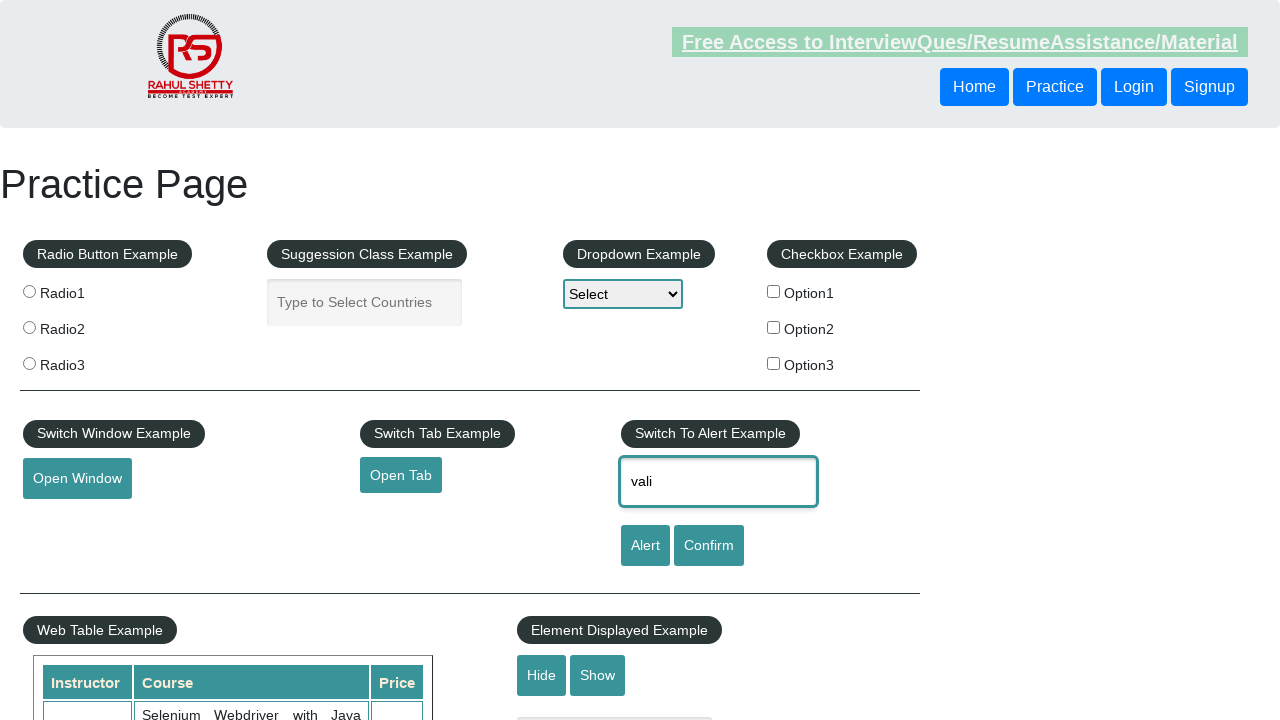

Set up dialog handler to accept alerts
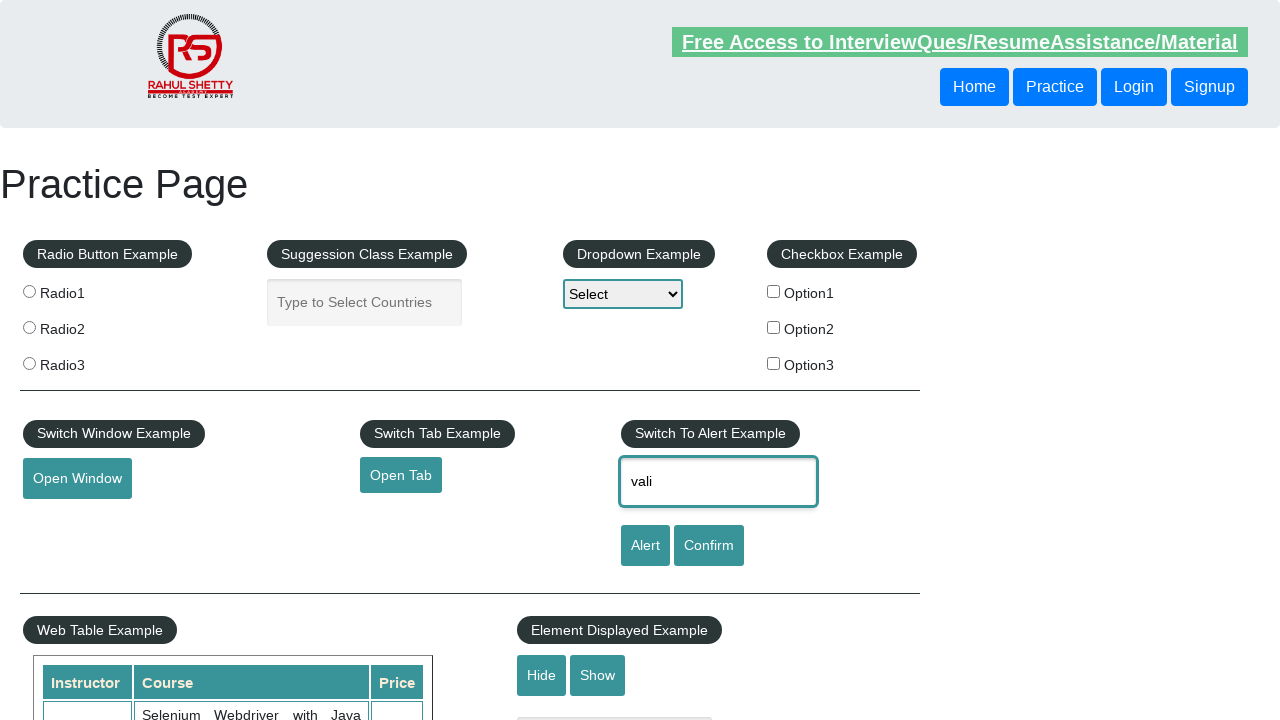

Clicked alert button and accepted the simple alert dialog at (645, 546) on #alertbtn
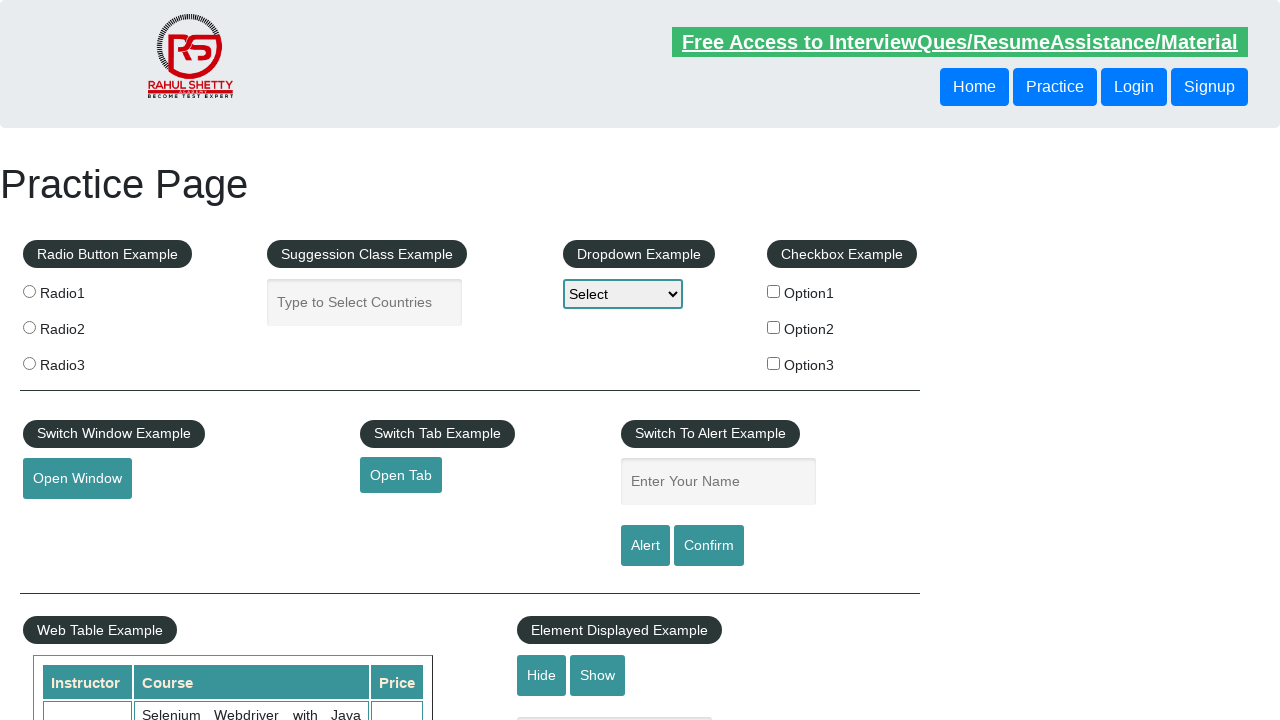

Set up dialog handler to dismiss confirmation dialogs
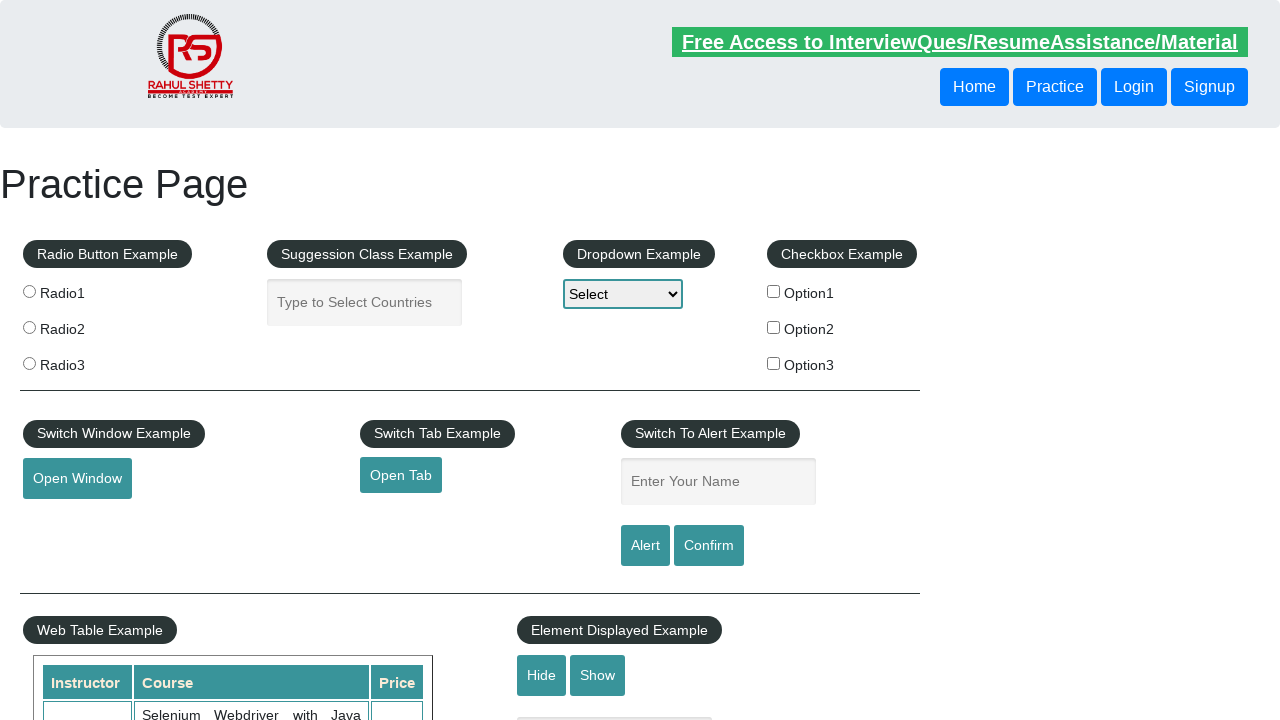

Clicked confirm button and dismissed the confirmation dialog at (709, 546) on #confirmbtn
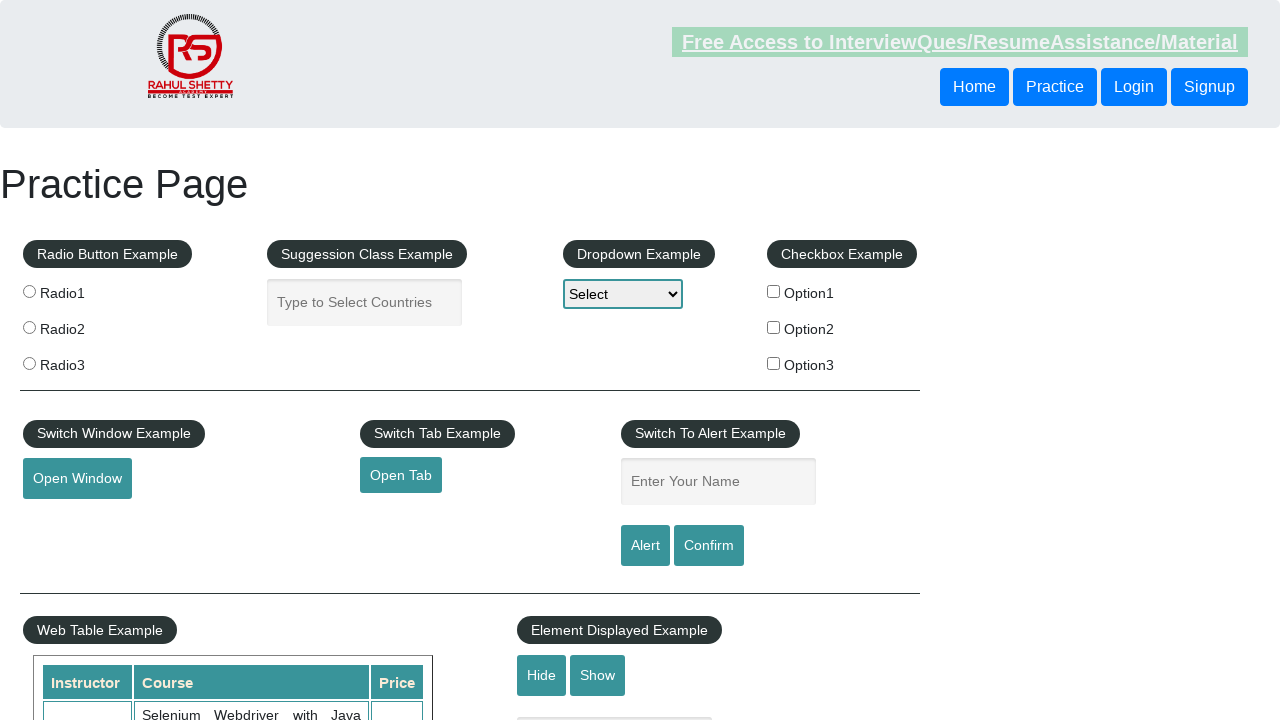

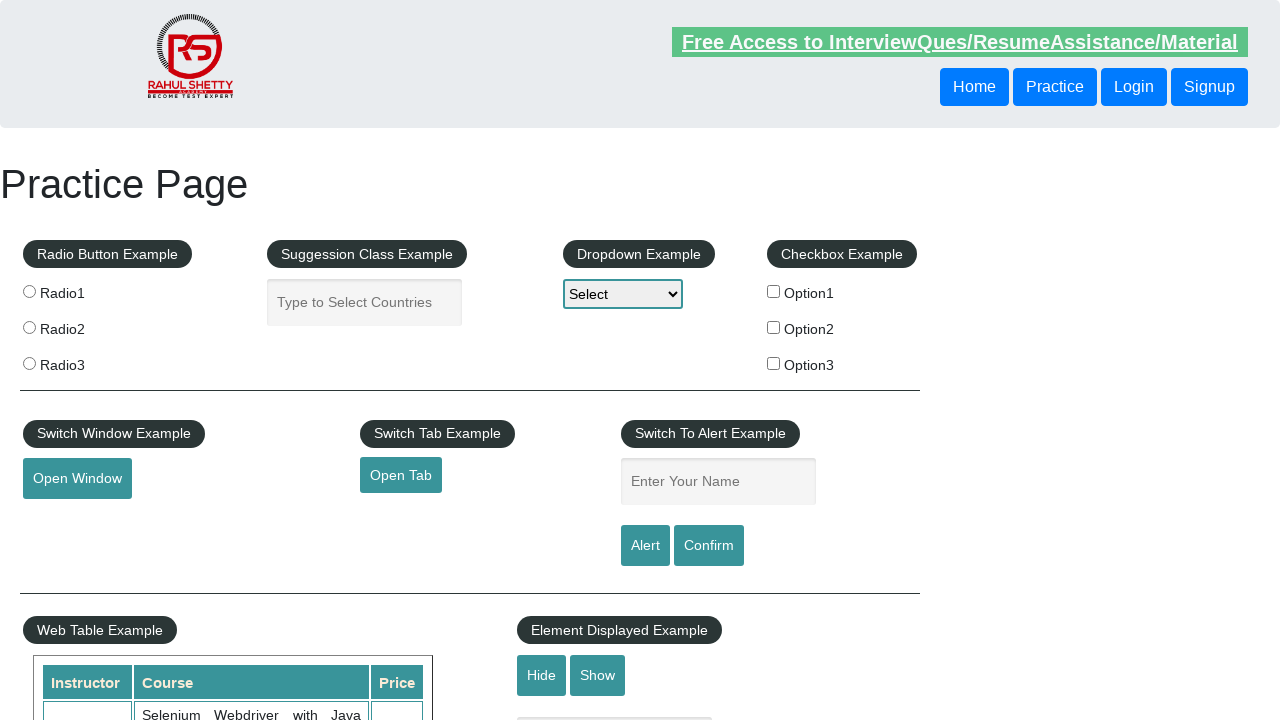